Verifies that the Contact link is displayed in the navigation after clicking Login

Starting URL: https://test.techlift.in/

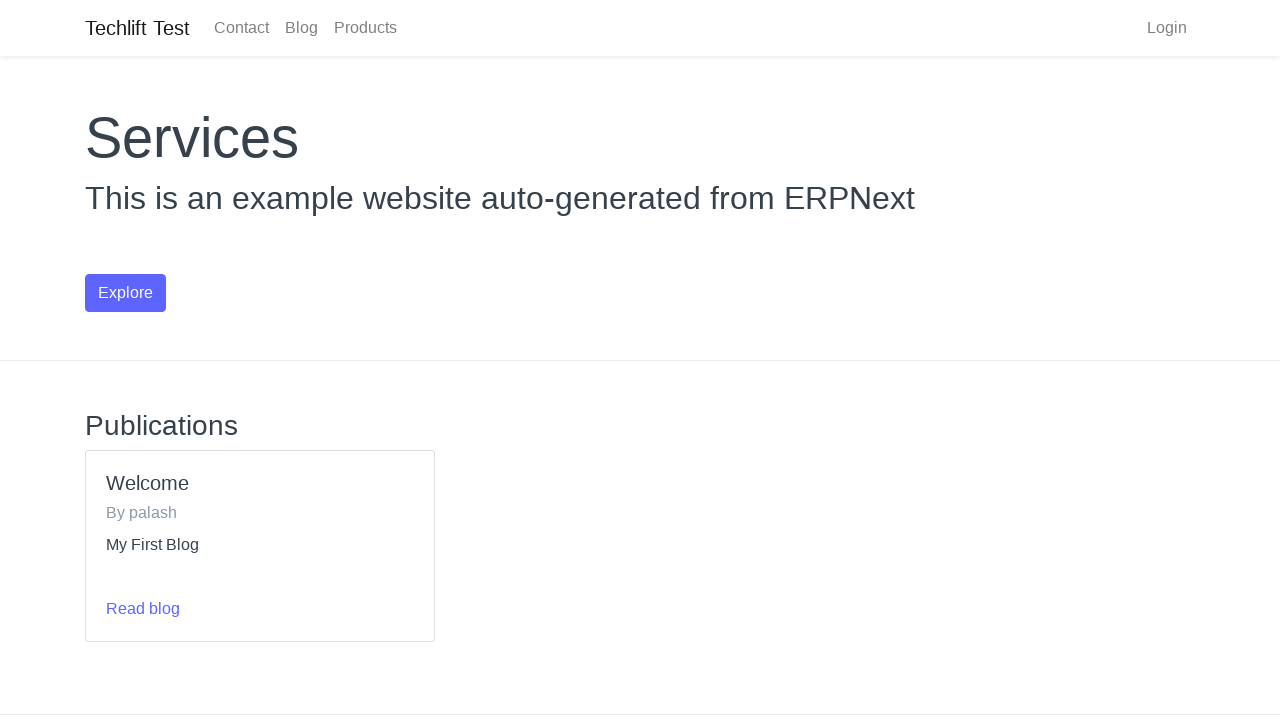

Clicked Login link in navigation at (1167, 28) on a:text('Login')
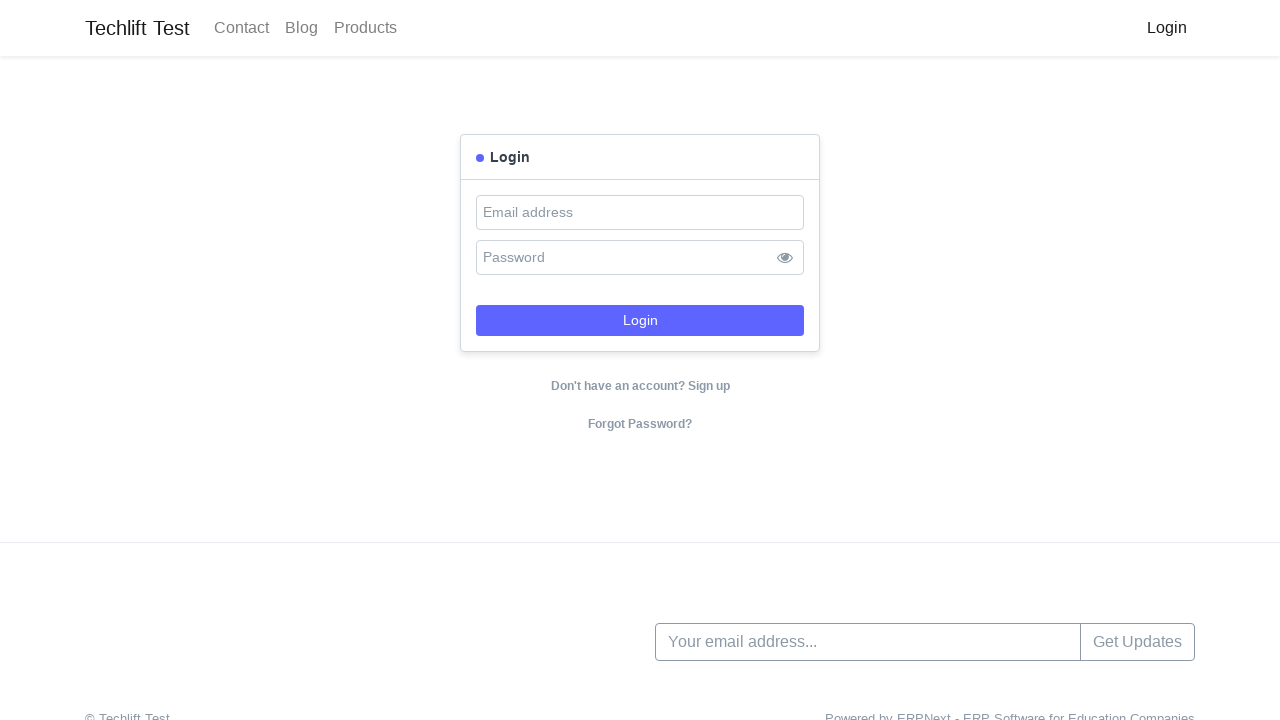

Located Contact link element in navigation
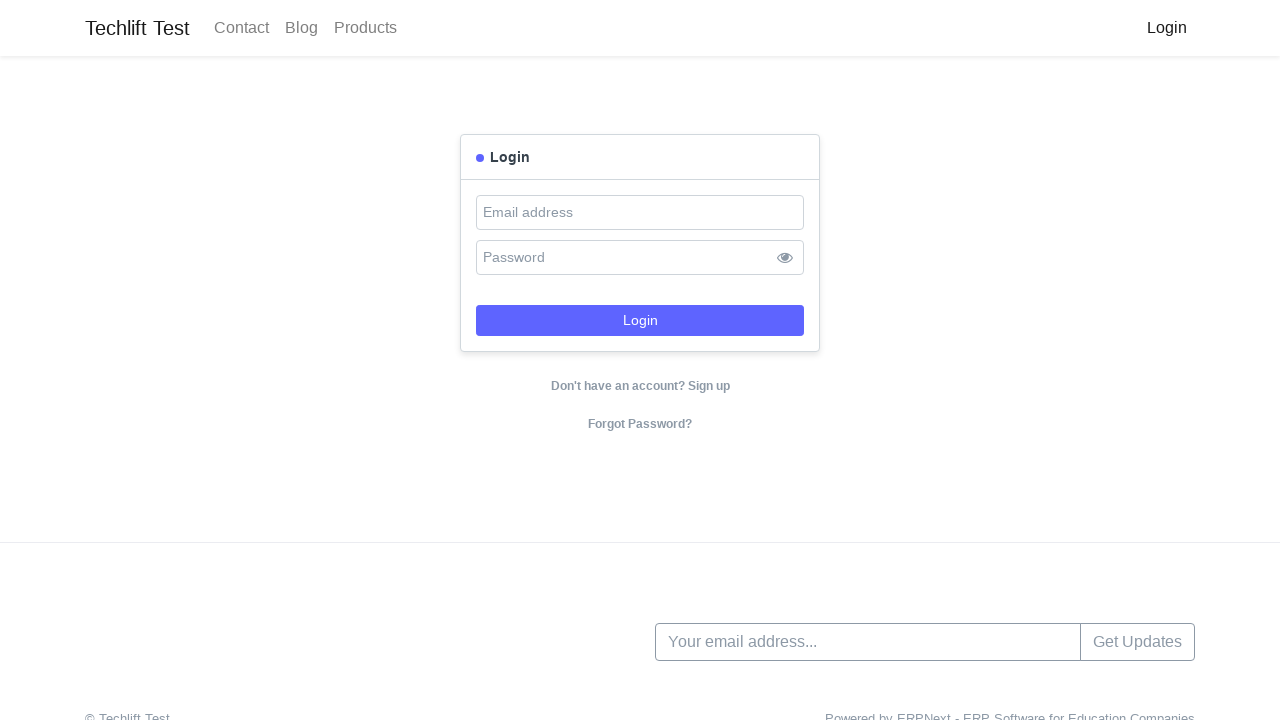

Verified that Contact link is visible in navigation after login
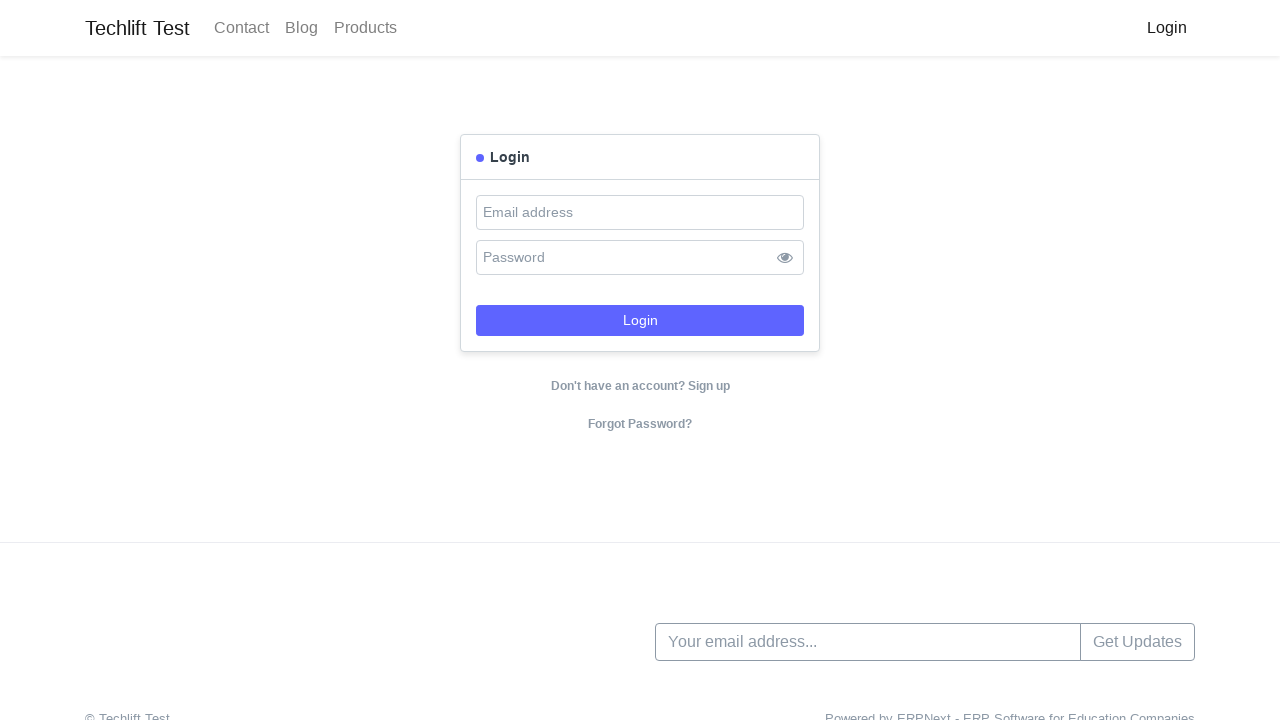

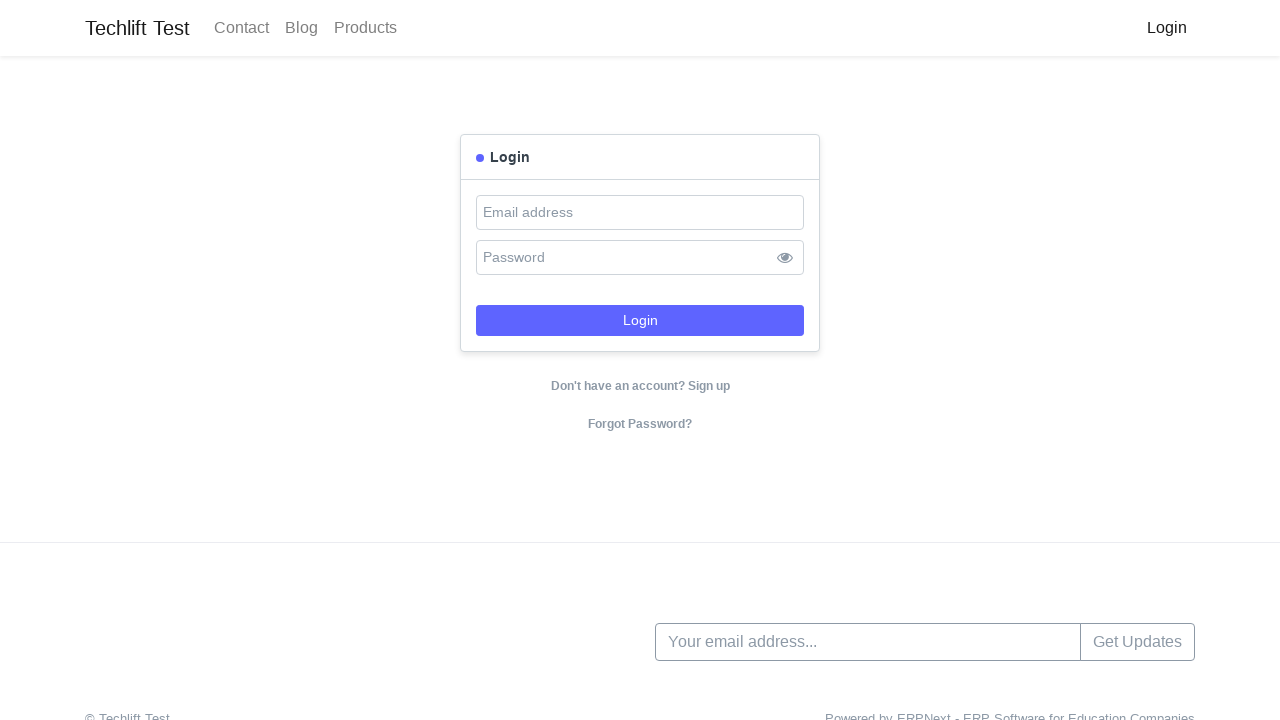